Tests handling of a JavaScript prompt box by clicking the prompt button, entering text, and accepting the dialog

Starting URL: https://www.hyrtutorials.com/p/alertsdemo.html

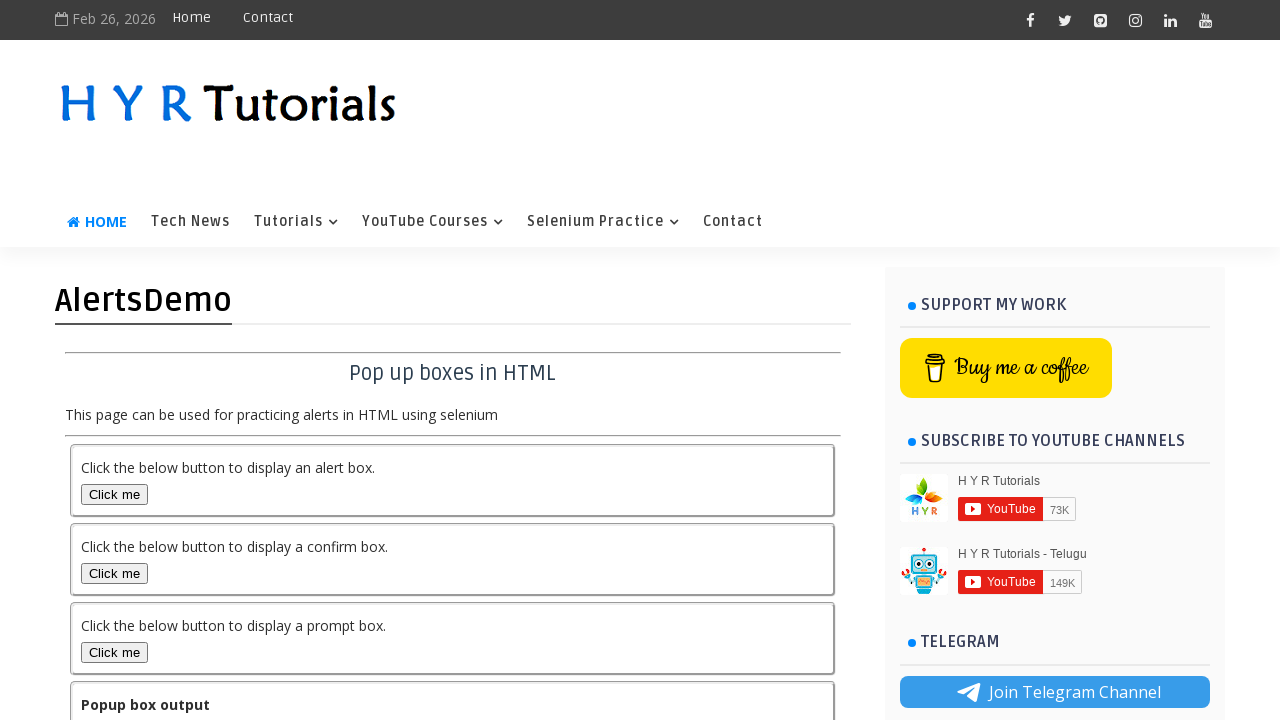

Set up dialog handler for prompt box
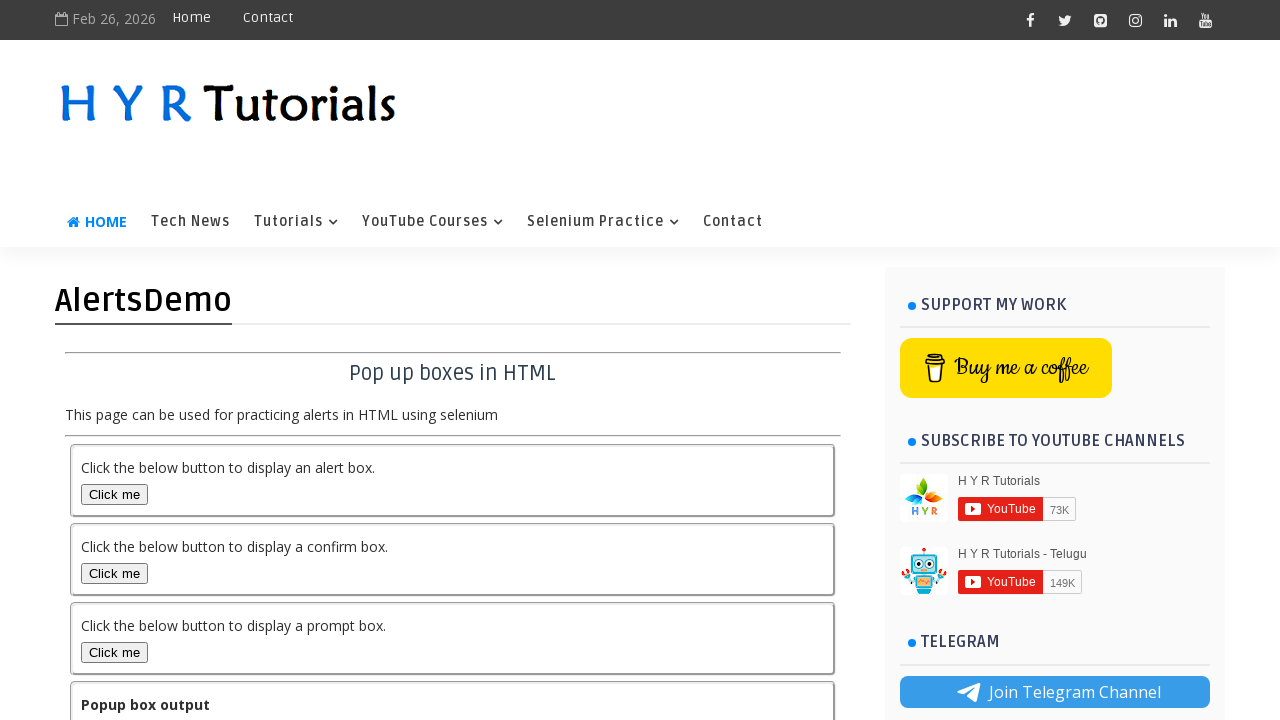

Clicked prompt box button at (114, 652) on #promptBox
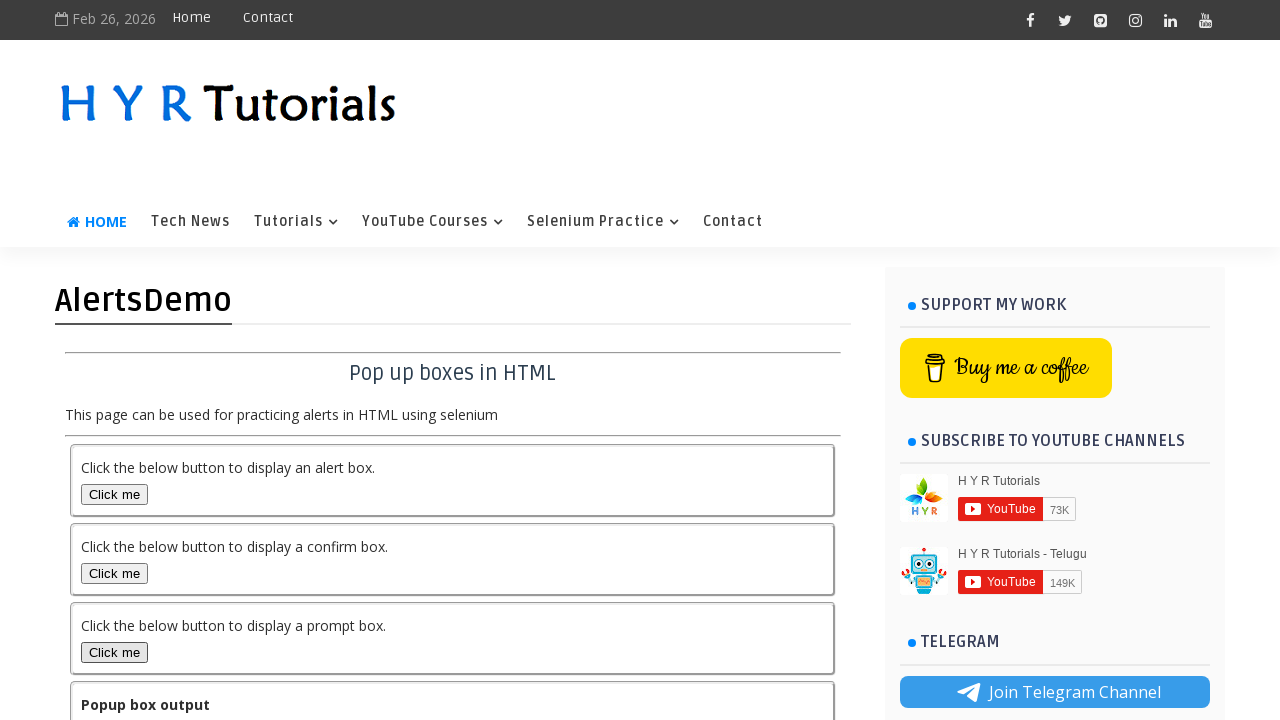

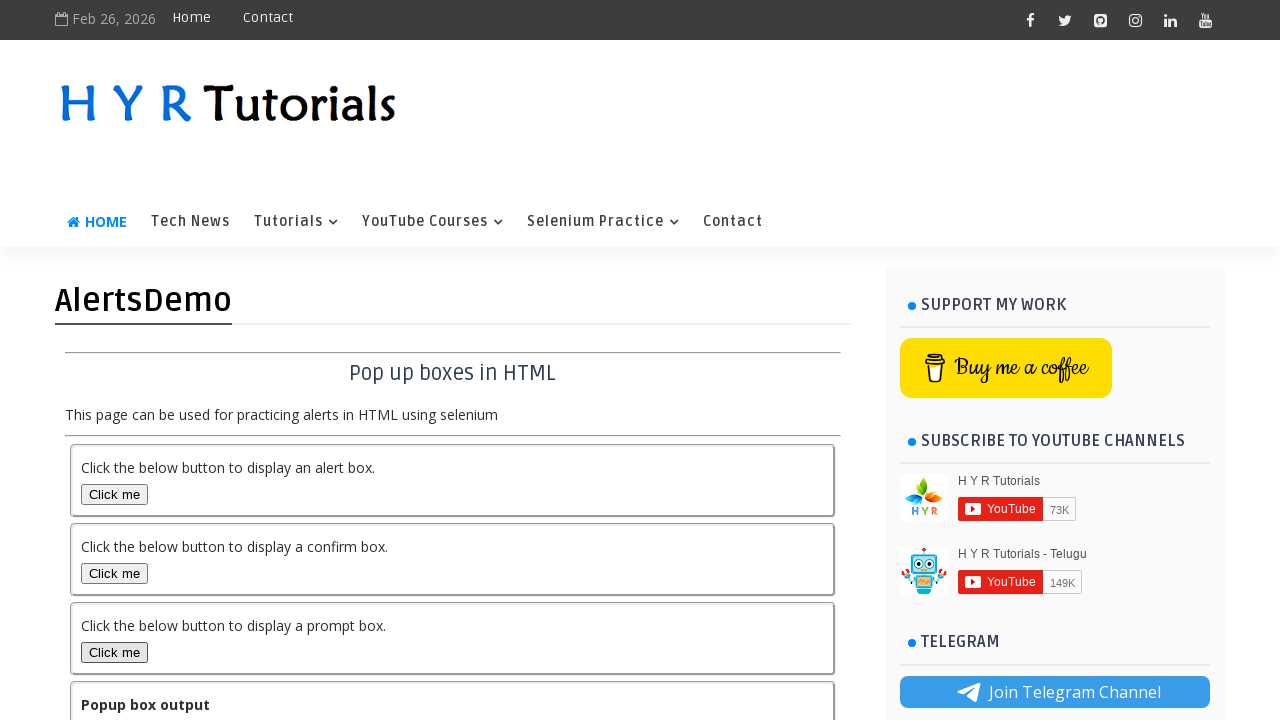